Tests various JavaScript executor capabilities including form filling, clicking elements, and page scrolling on a test automation practice website

Starting URL: https://testautomationpractice.blogspot.com/

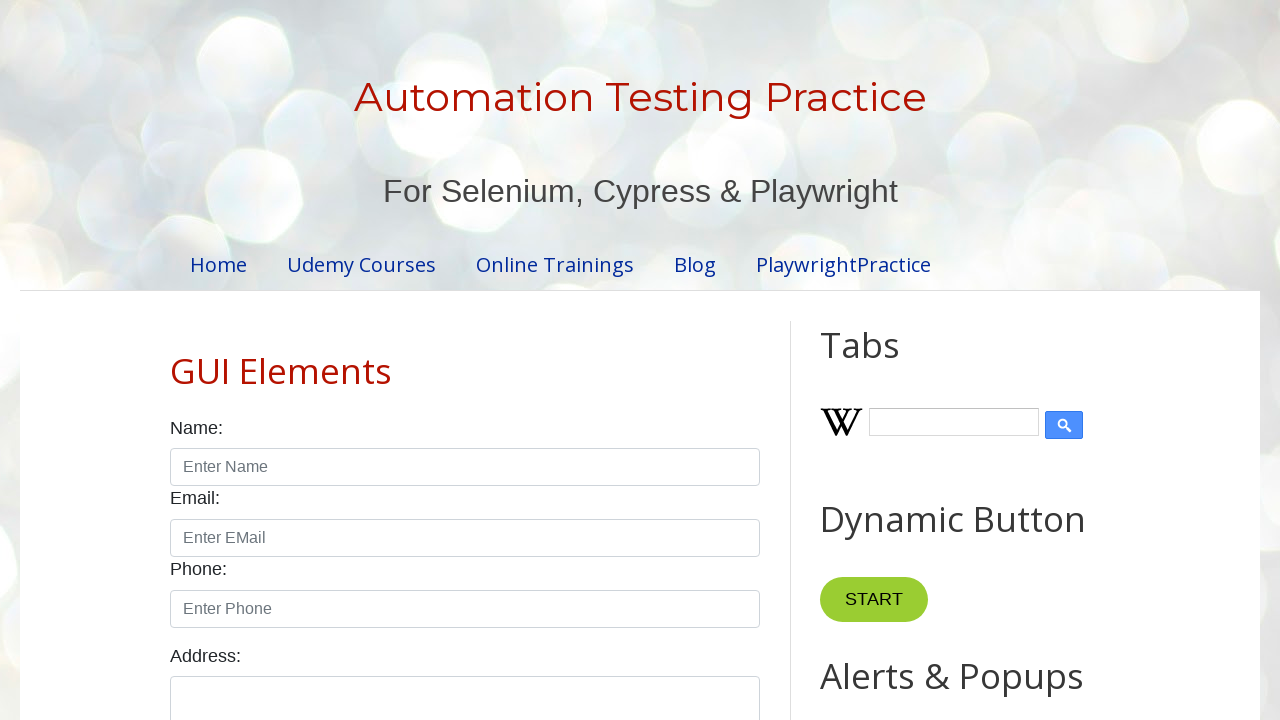

Filled name input with 'John' using JavaScript executor
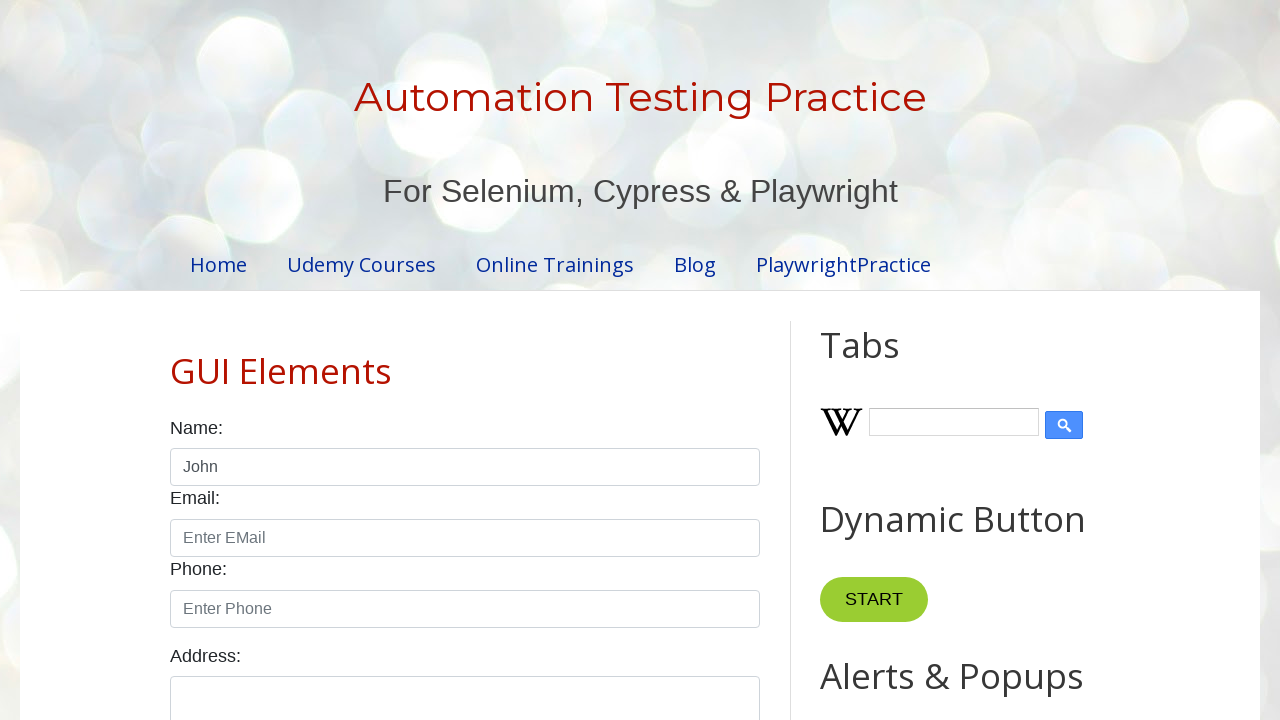

Clicked male radio button using JavaScript executor
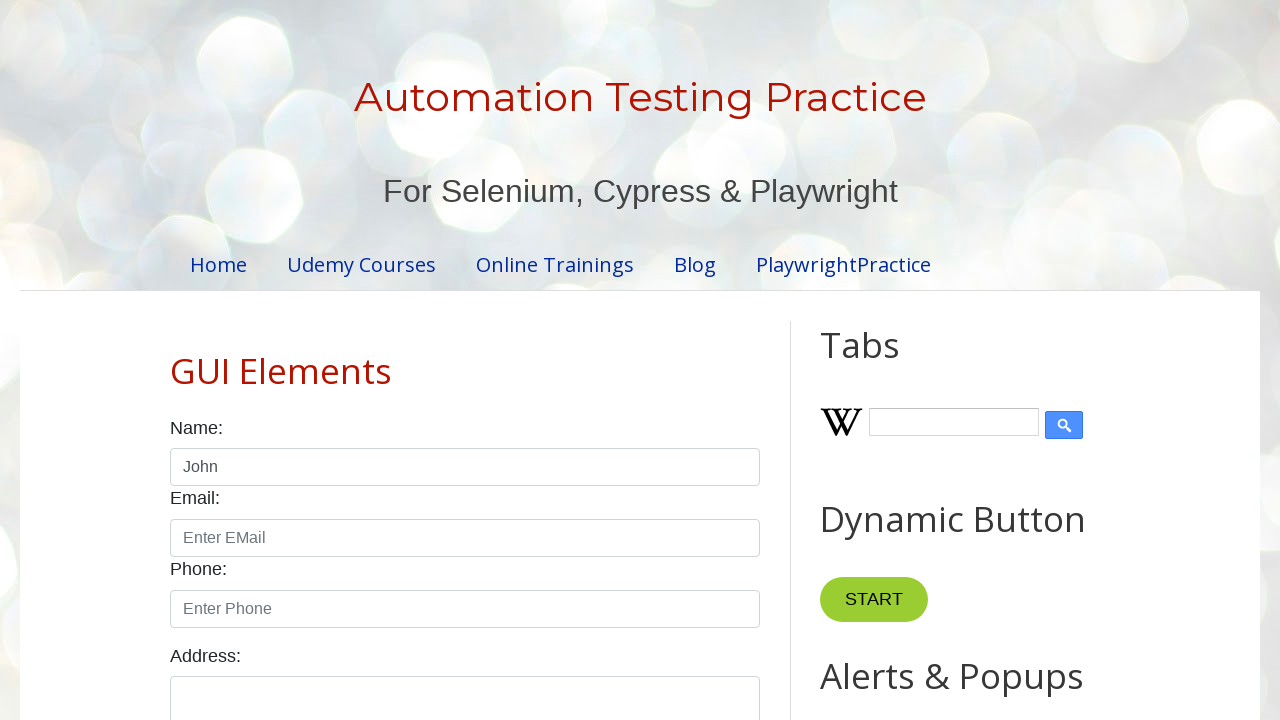

Located slider element
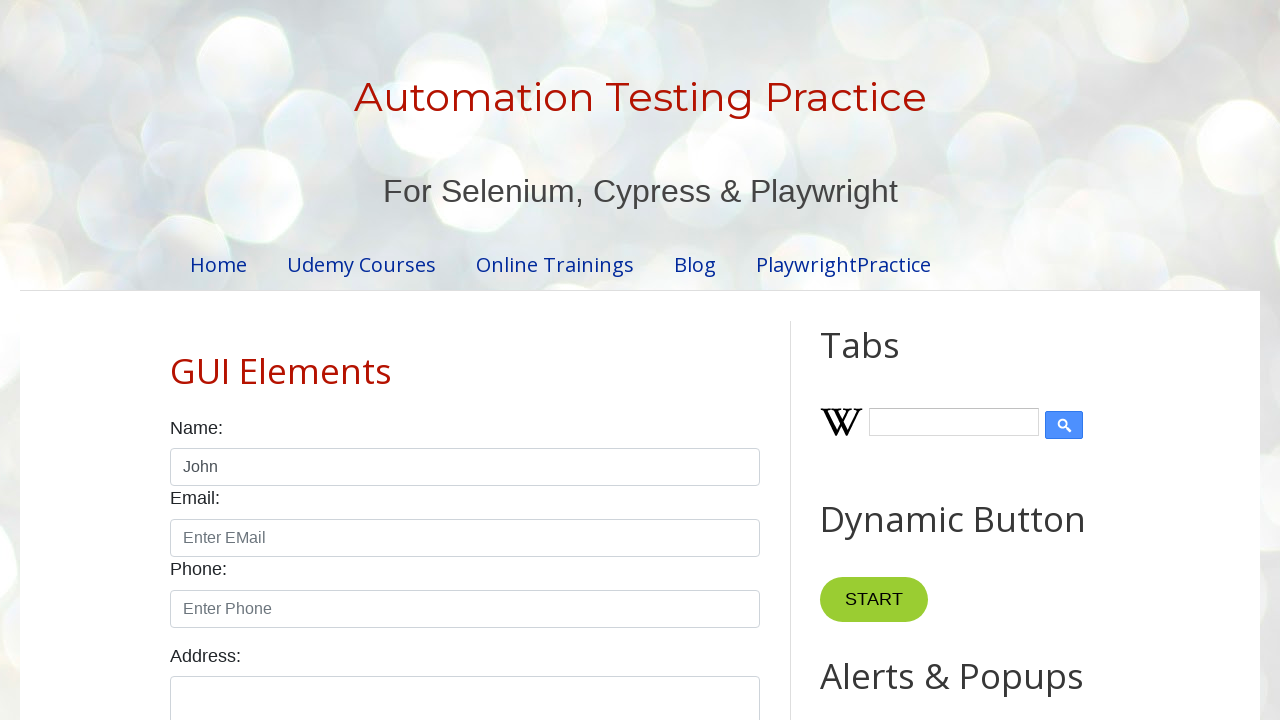

Scrolled to slider element into view
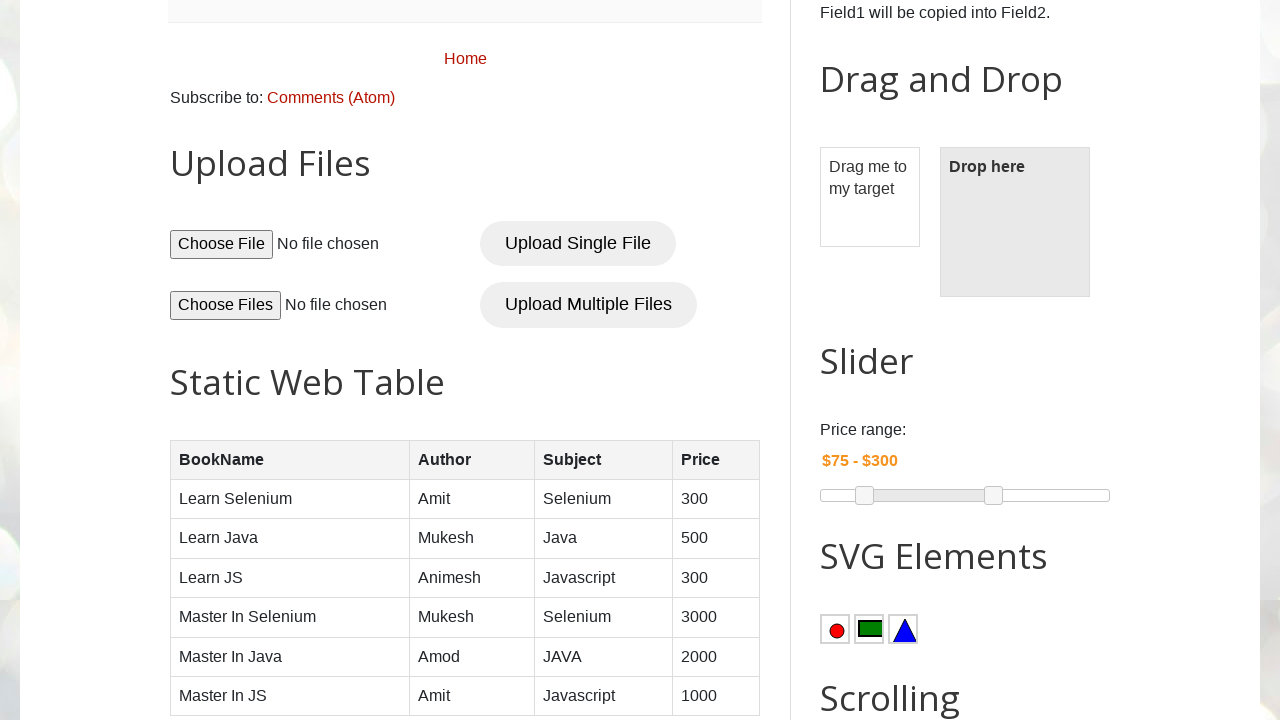

Scrolled down by 2000 pixels using JavaScript executor
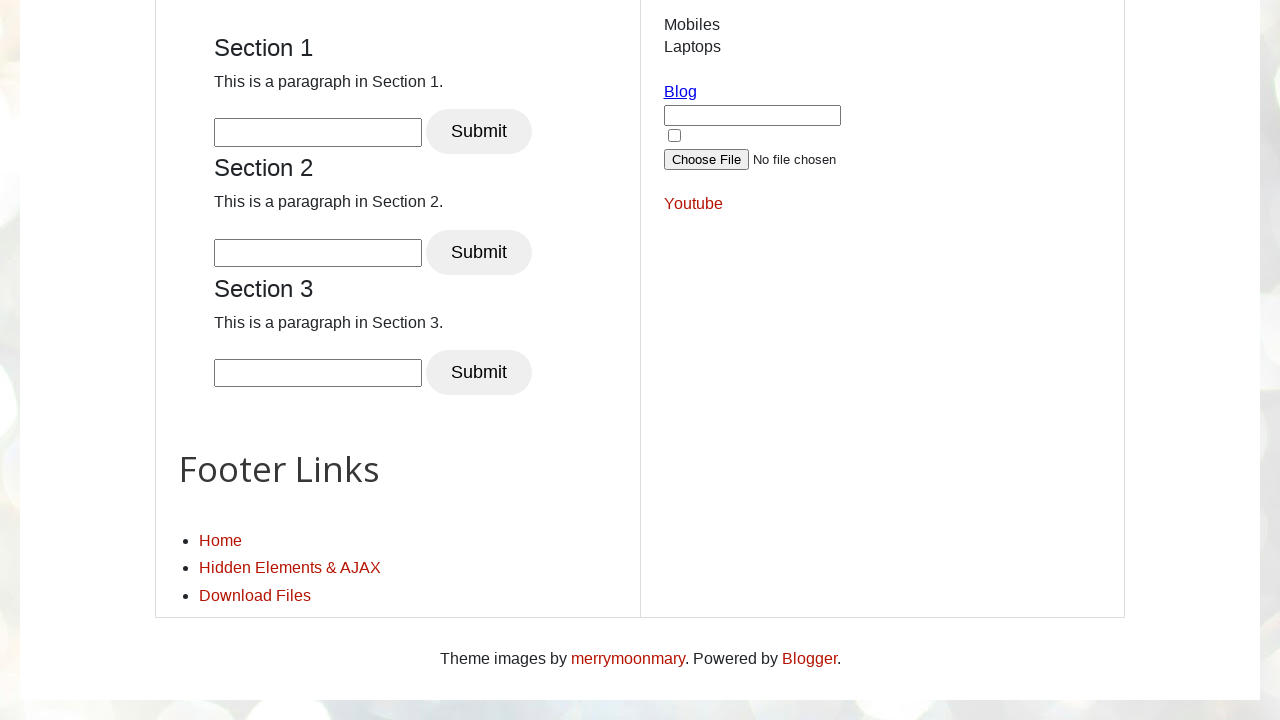

Retrieved current scroll position: 3362px
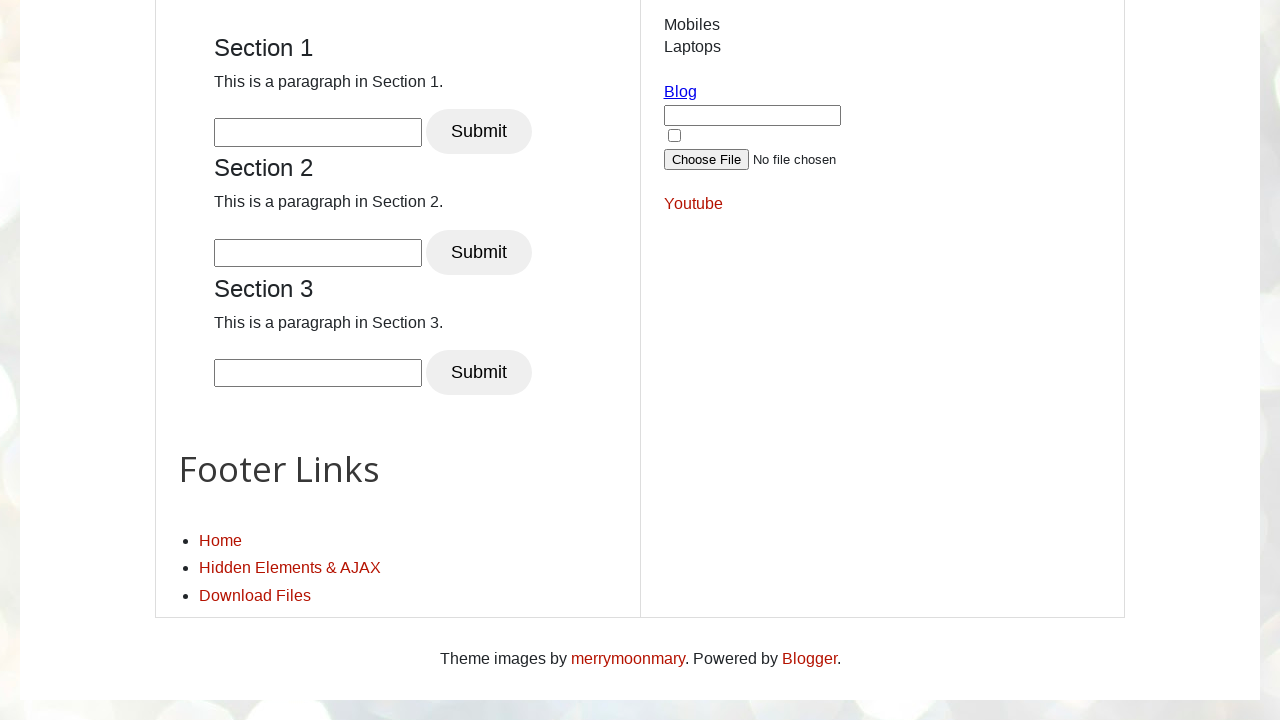

Scrolled to bottom of page using JavaScript executor
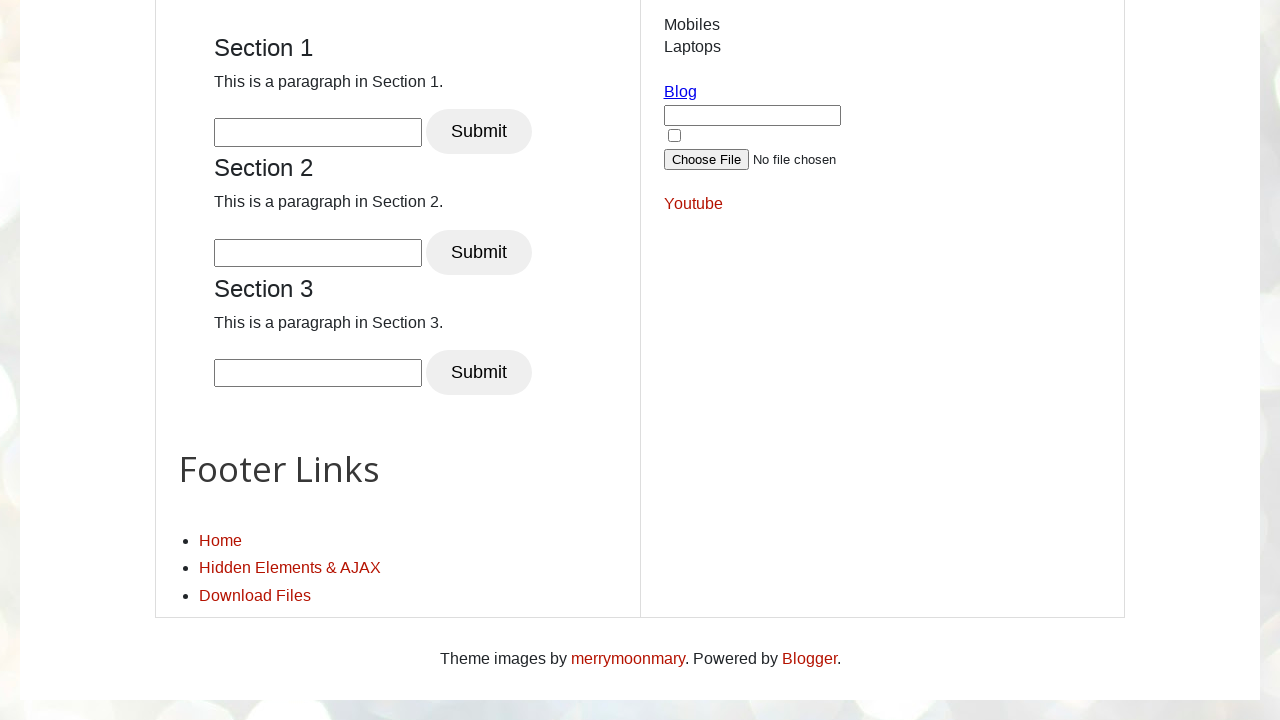

Scrolled back to top of page using JavaScript executor
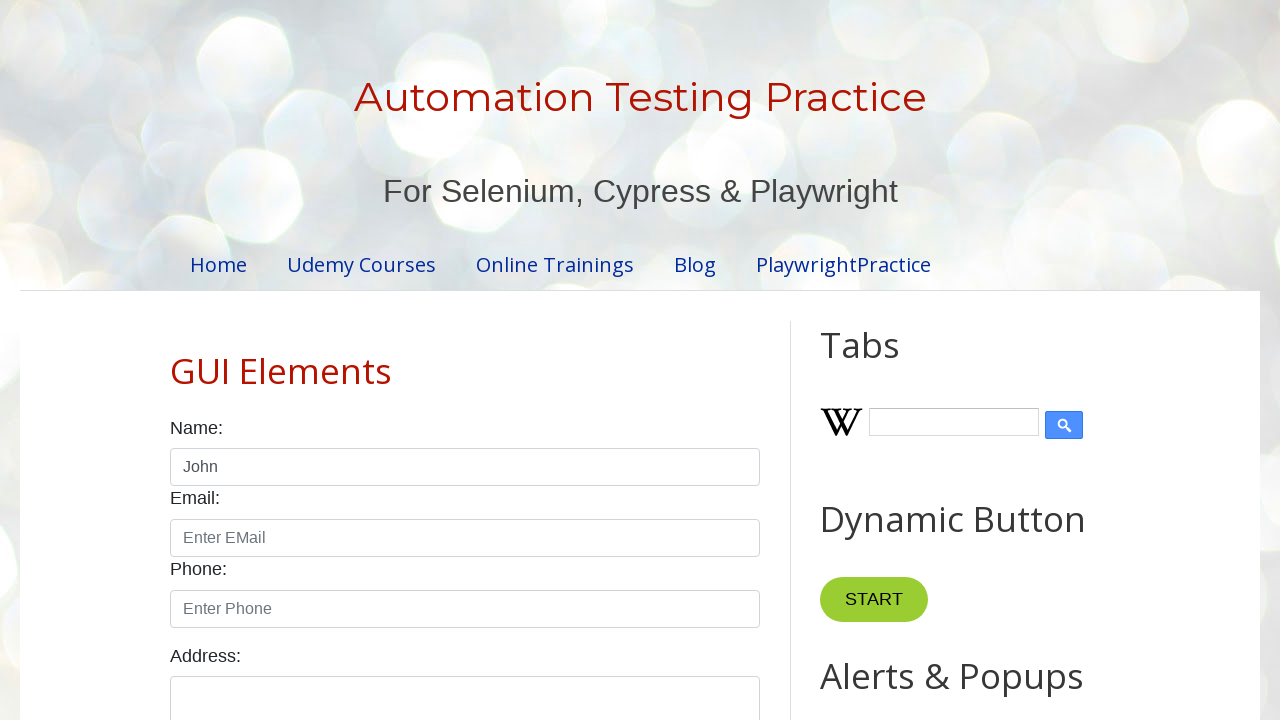

Zoomed page to 200% using JavaScript executor
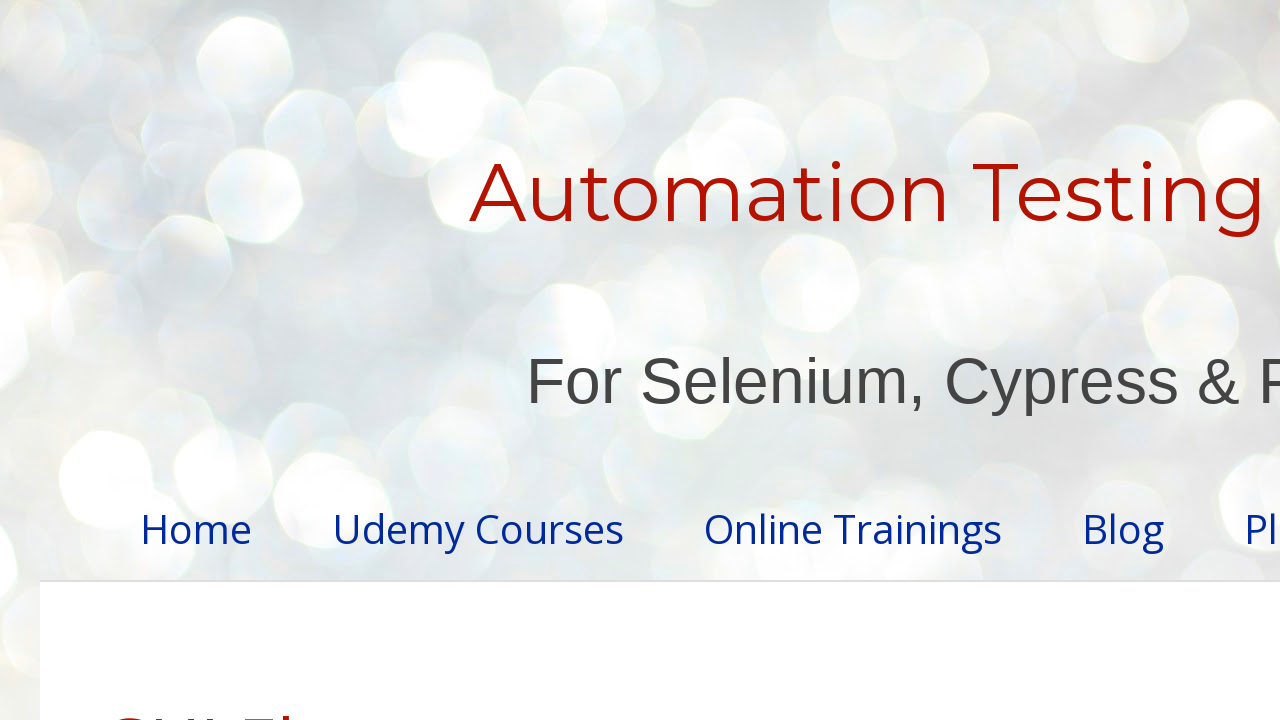

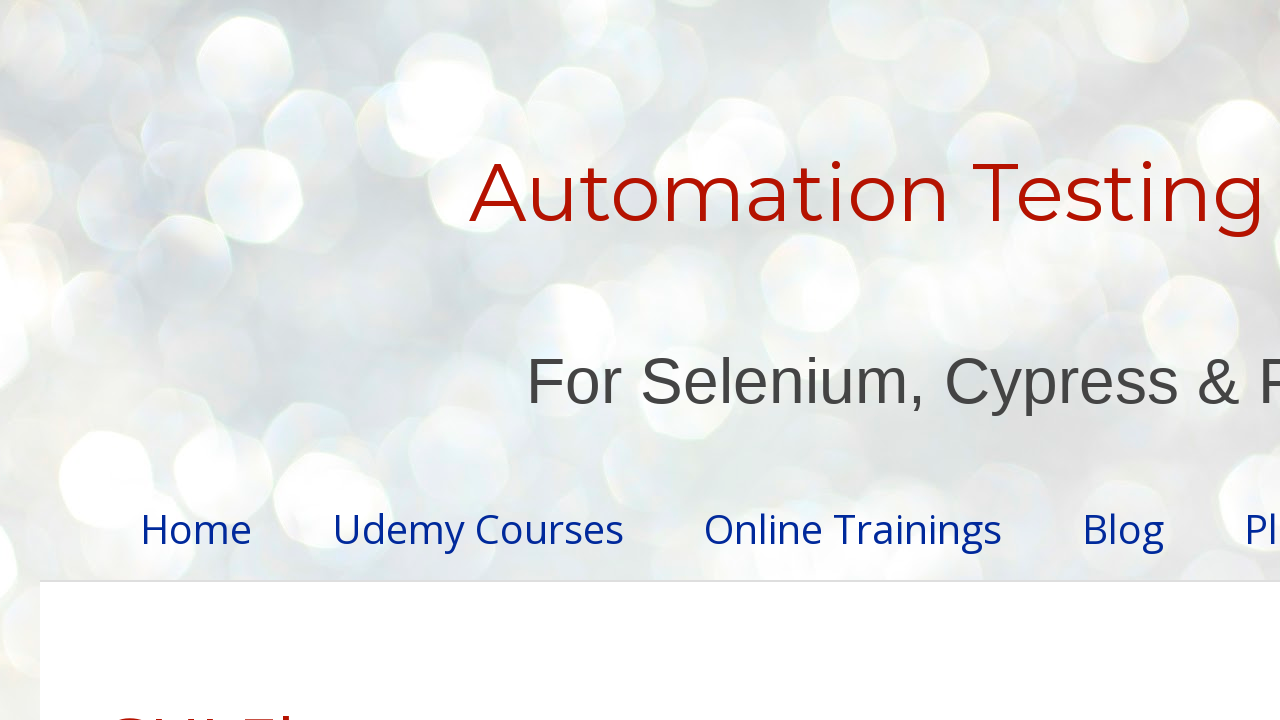